Tests navigation to Browse Languages page by clicking the menu item

Starting URL: http://www.99-bottles-of-beer.net/

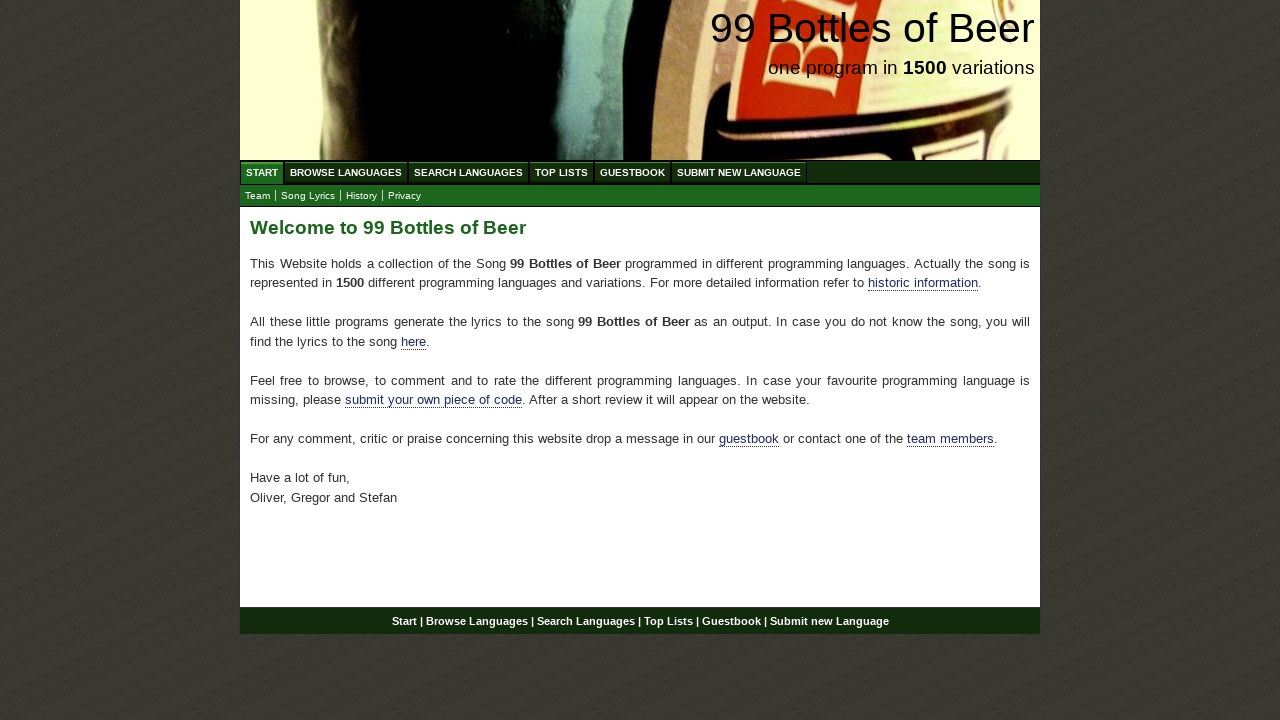

Clicked BROWSE LANGUAGES menu item at (346, 172) on text=BROWSE LANGUAGES
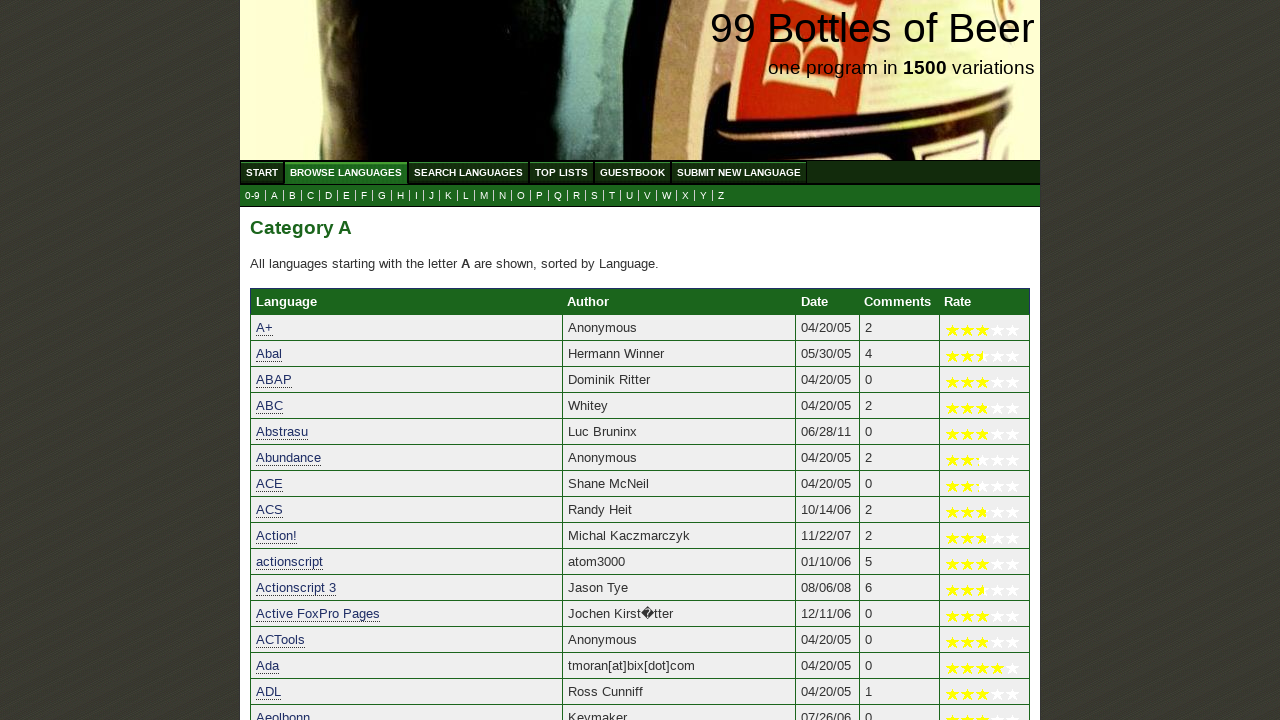

Retrieved current URL
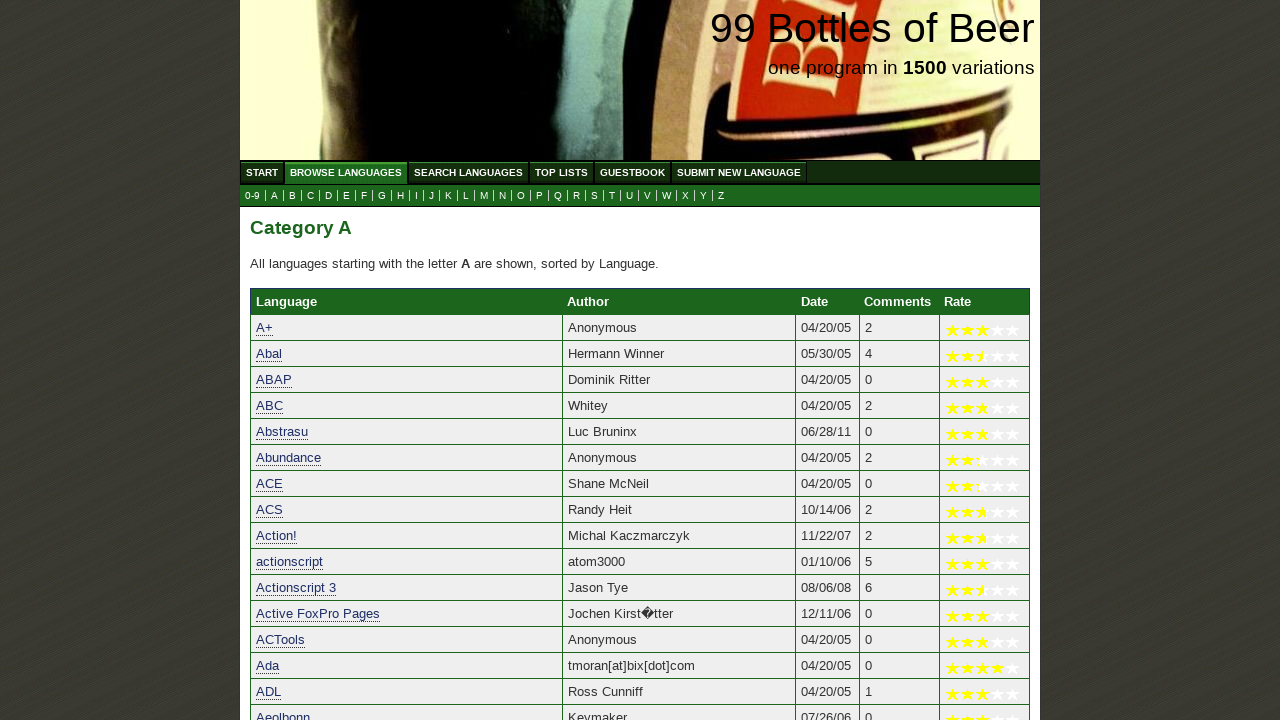

Verified navigation to Browse Languages page (abc.html)
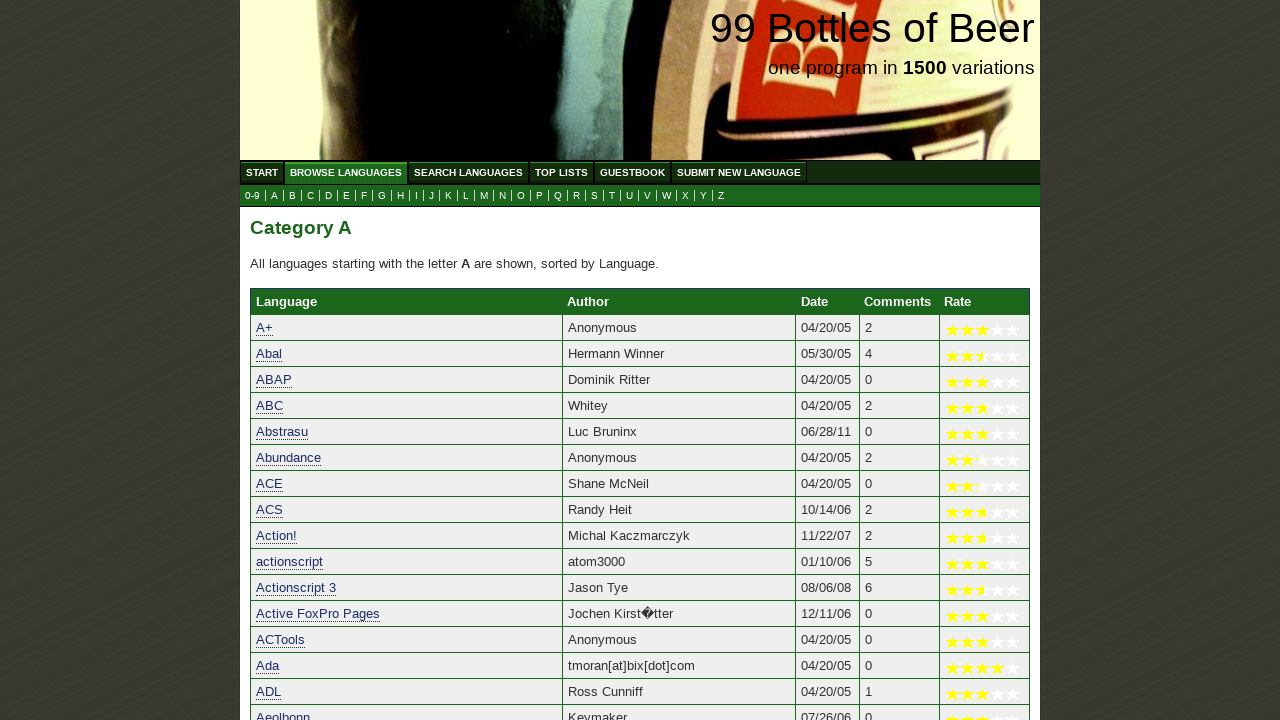

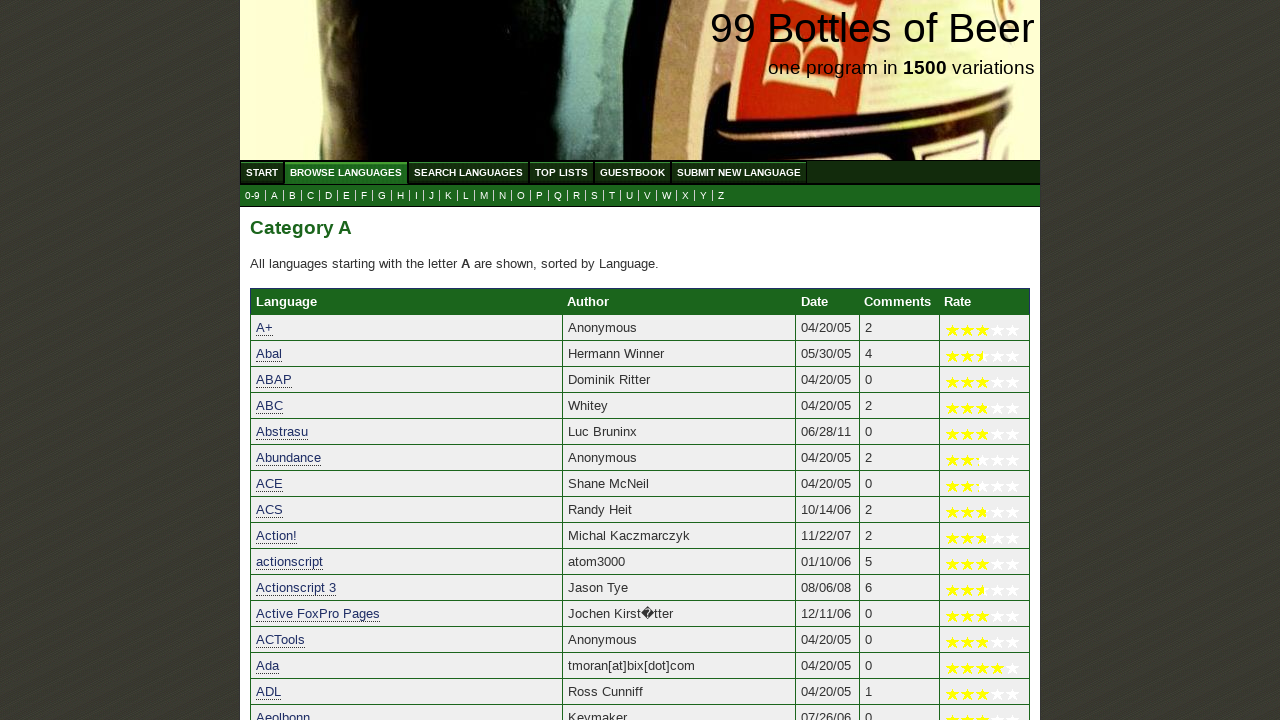